Tests jQuery UI slider functionality by dragging the slider handle horizontally to adjust its position

Starting URL: https://jqueryui.com/slider/

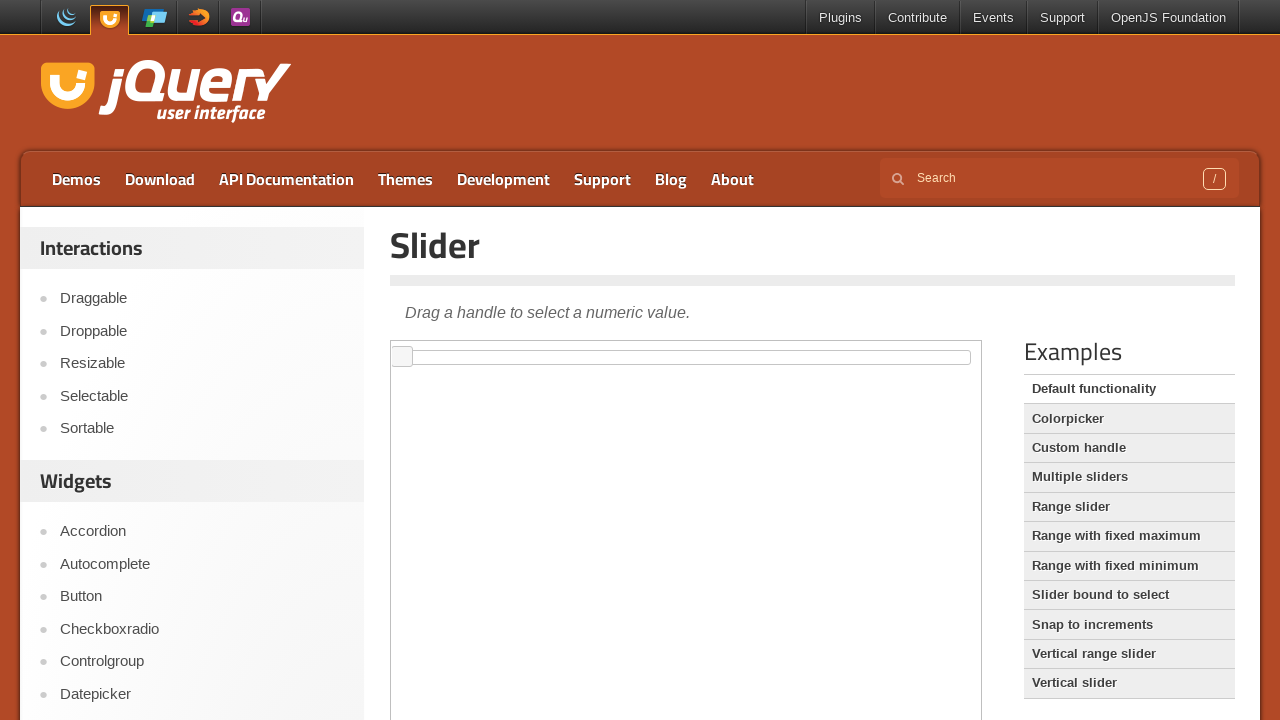

Located the demo iframe containing the slider
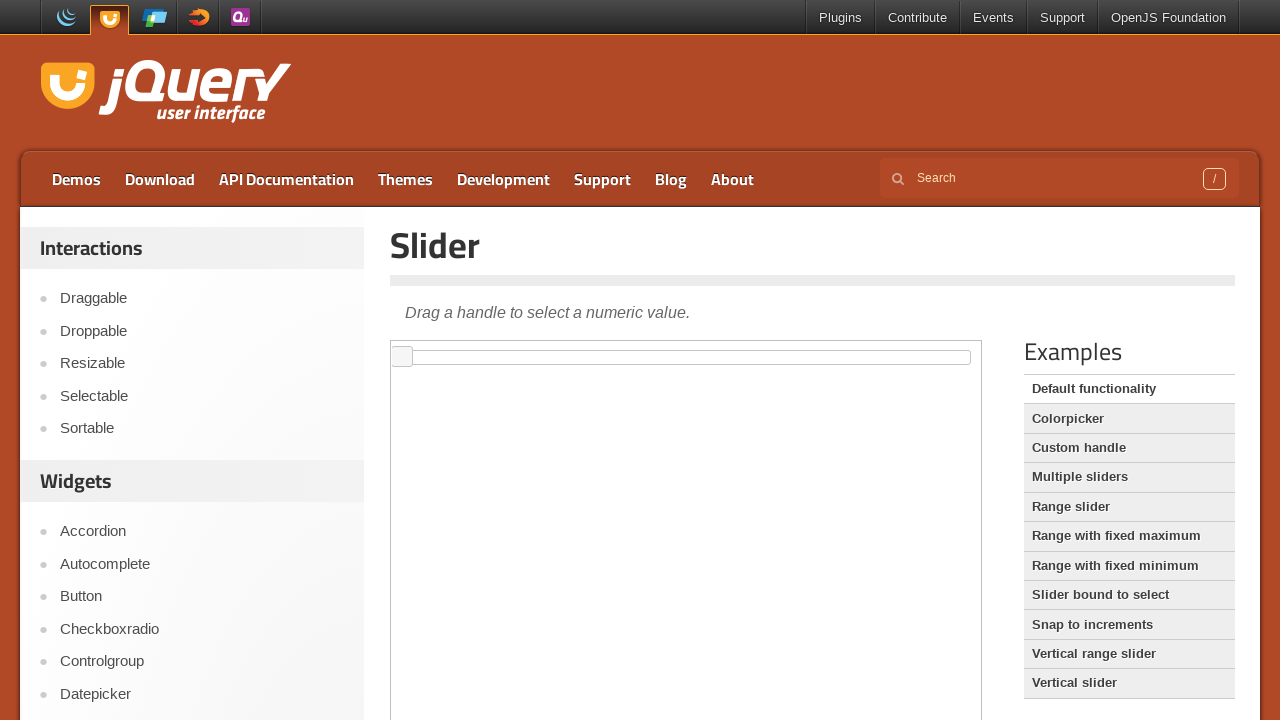

Located the slider handle element
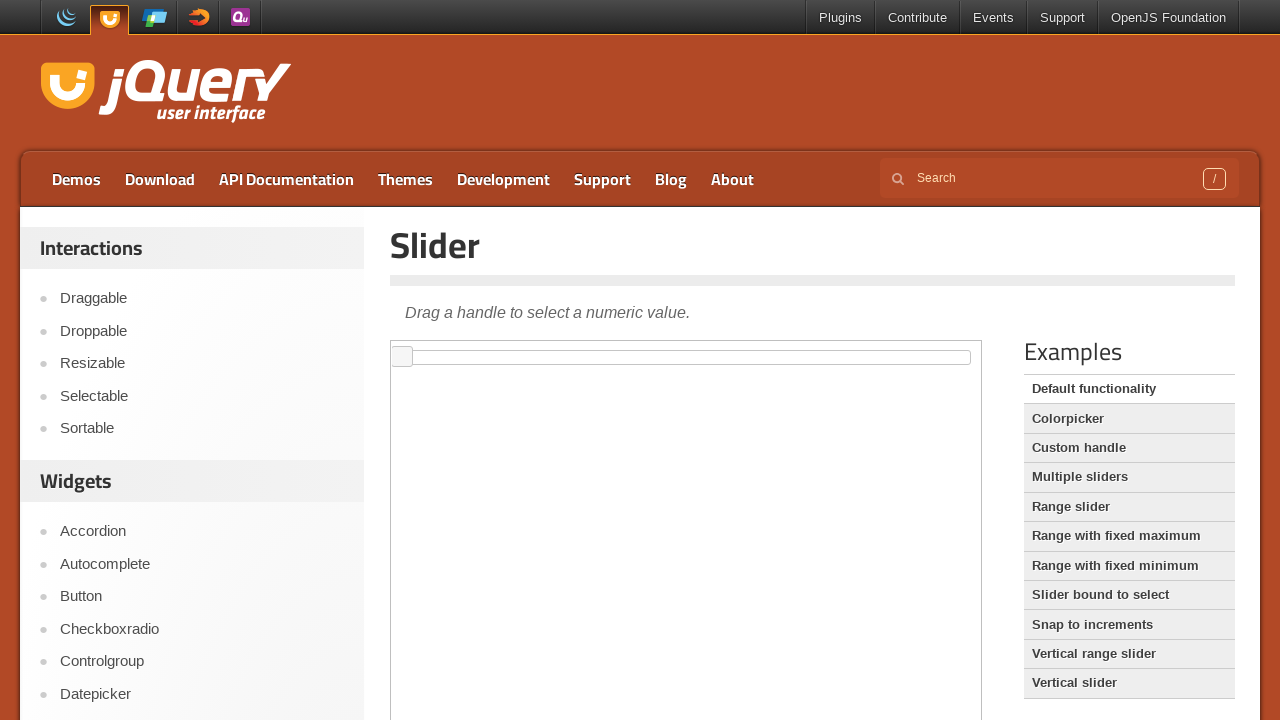

Dragged slider handle 500 pixels to the right at (893, 347)
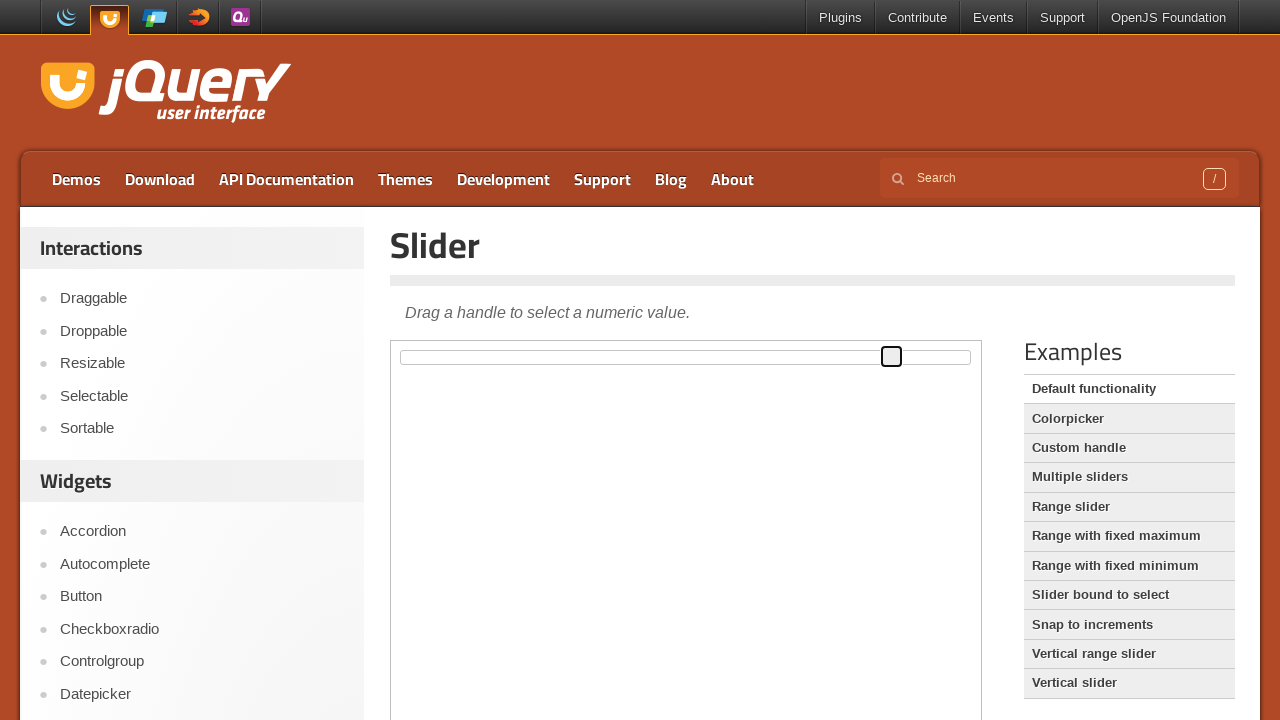

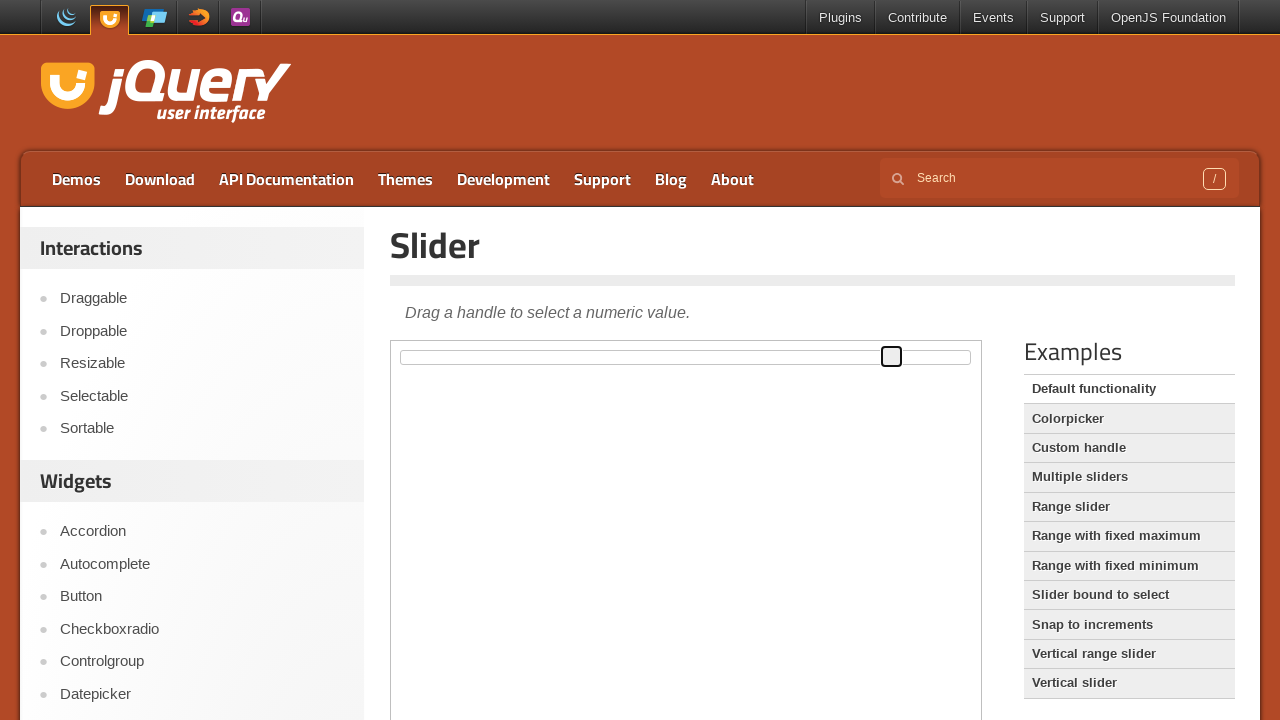